Tests navigation on Playwright docs site by clicking "Get started", then clicking the navbar dropdown and selecting the third menu item.

Starting URL: https://playwright.dev

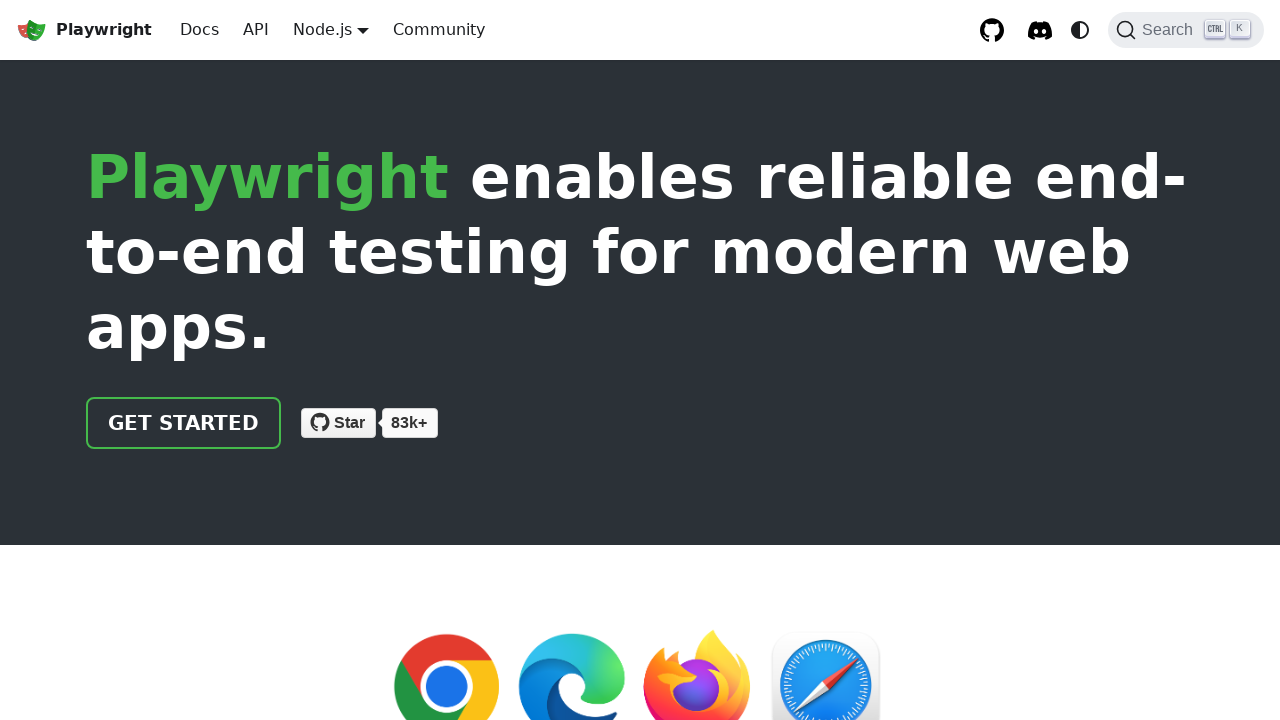

Clicked 'Get started' link on Playwright docs homepage at (184, 423) on internal:role=link[name="Get started"i]
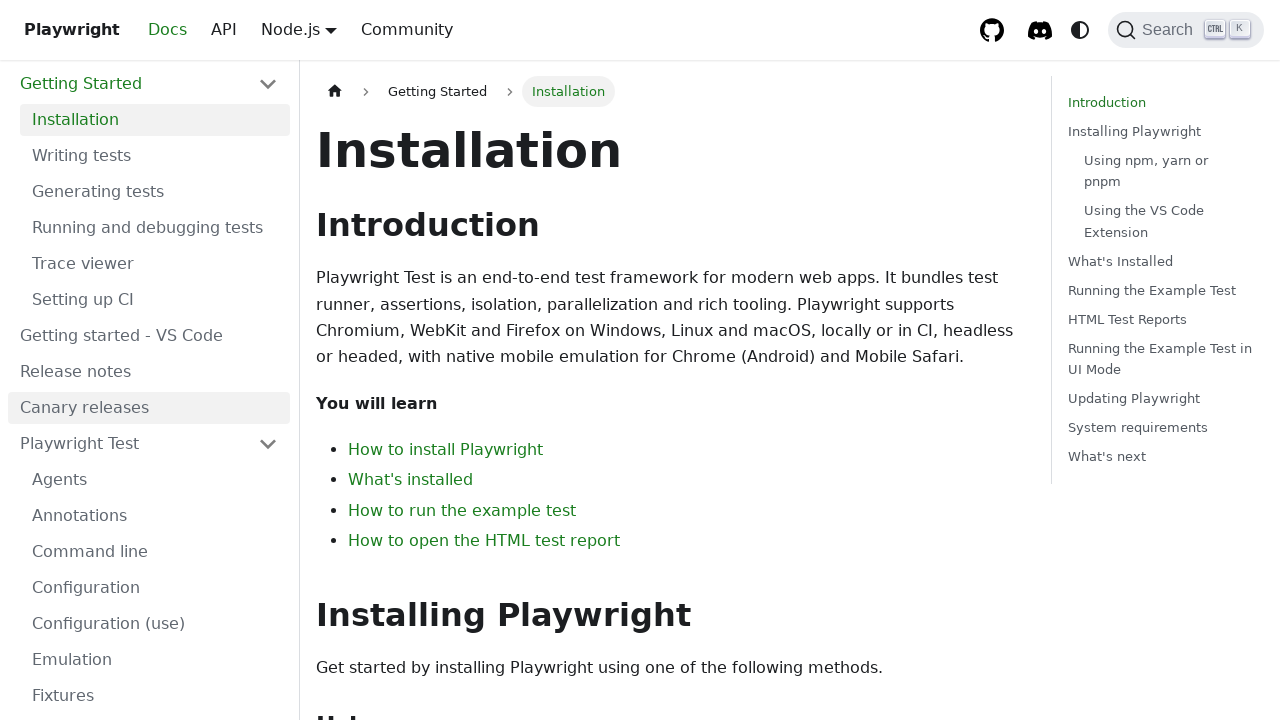

Navigated to intro documentation page
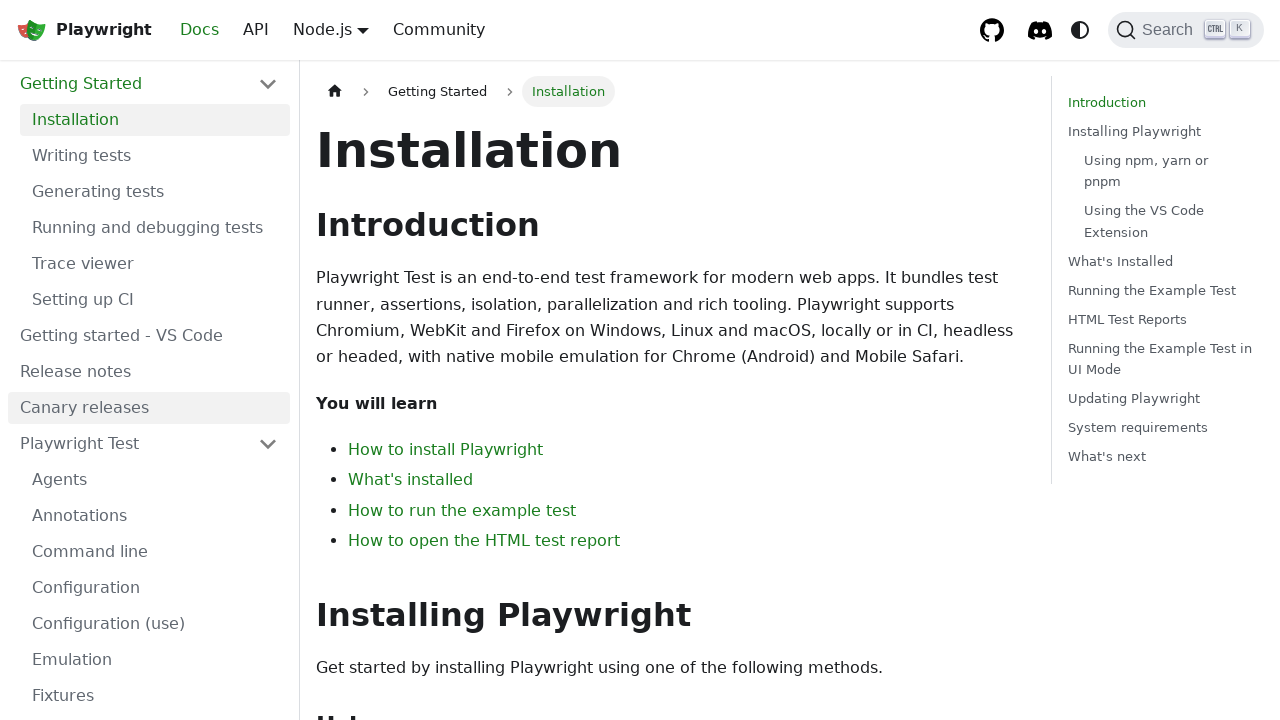

Clicked navbar dropdown to open menu at (322, 29) on xpath=//*[@class='navbar__link']
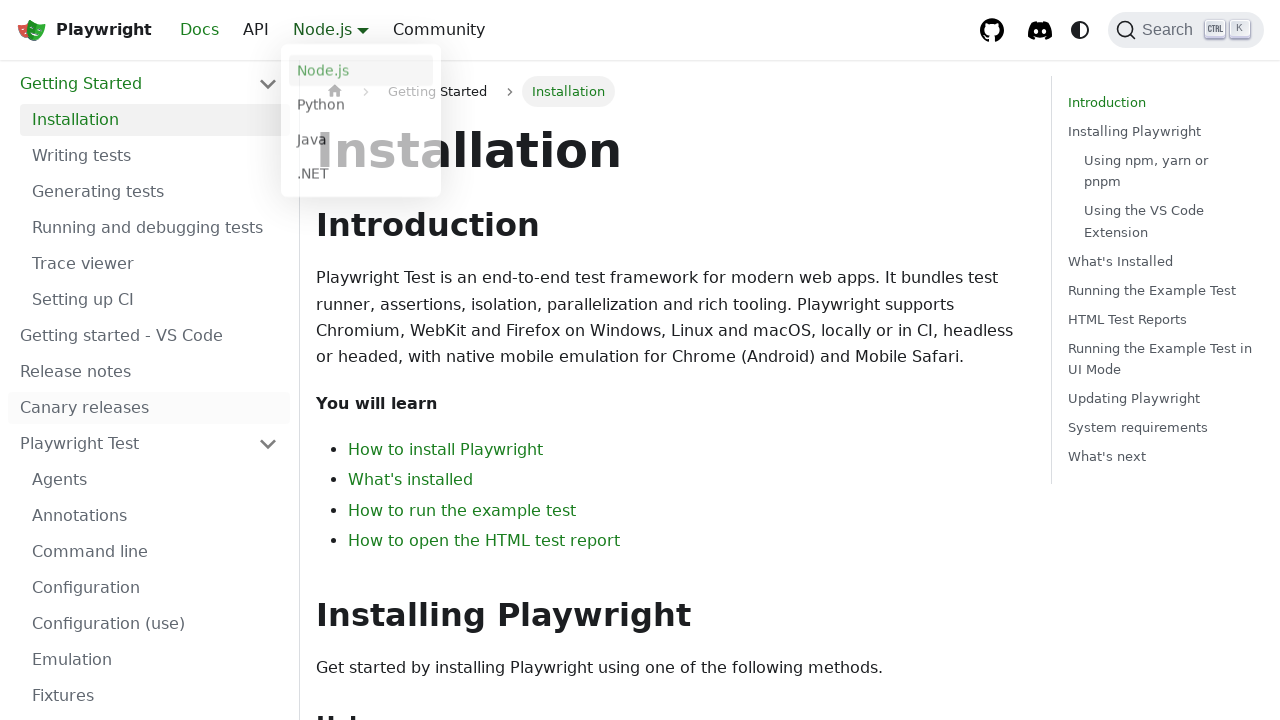

Selected third item from dropdown menu at (361, 142) on xpath=//*[@class='dropdown__menu']//li >> nth=2
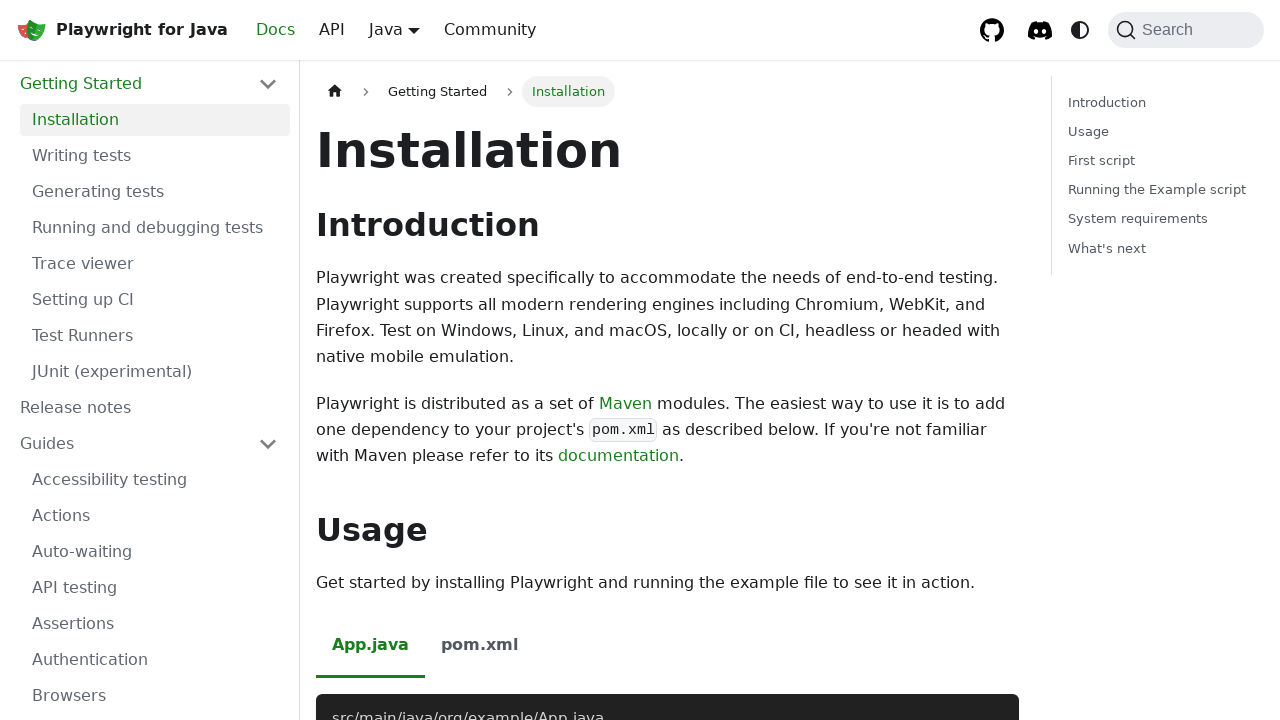

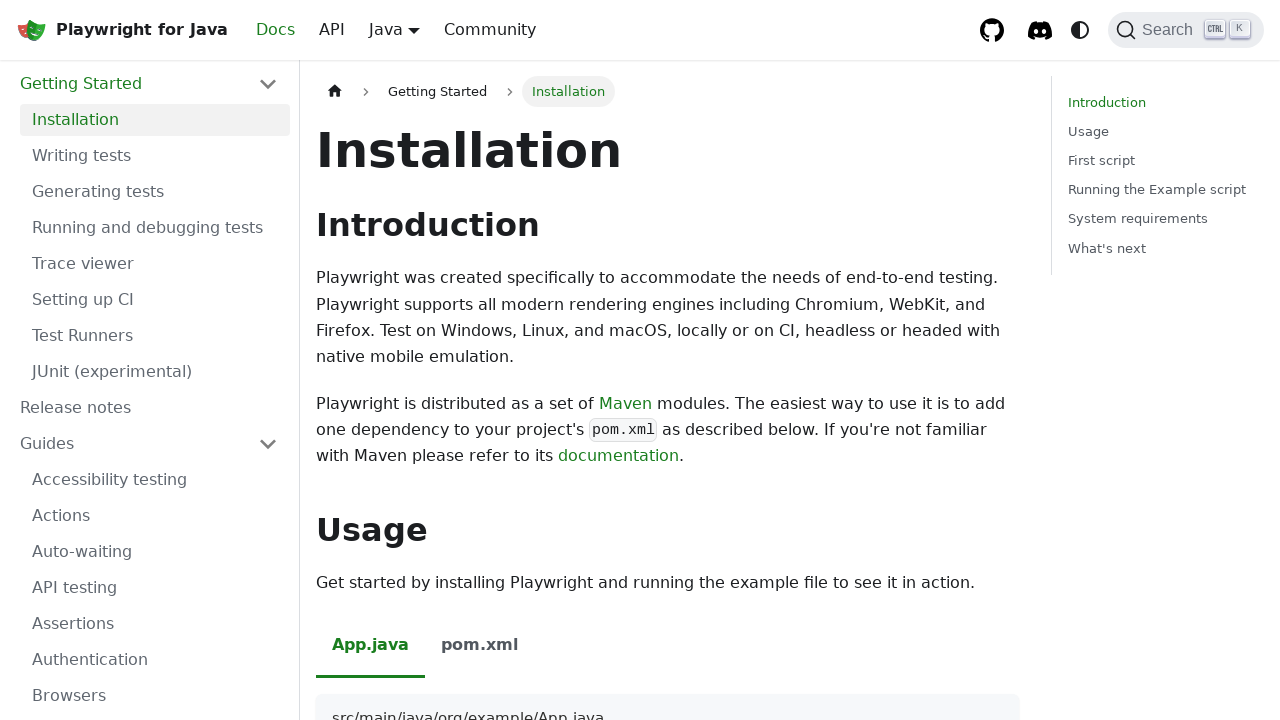